Tests various link types on the DemoQA links page by clicking on each link that demonstrates different HTTP response codes (created, no-content, moved, bad-request, unauthorized, forbidden, not-found).

Starting URL: https://demoqa.com/links

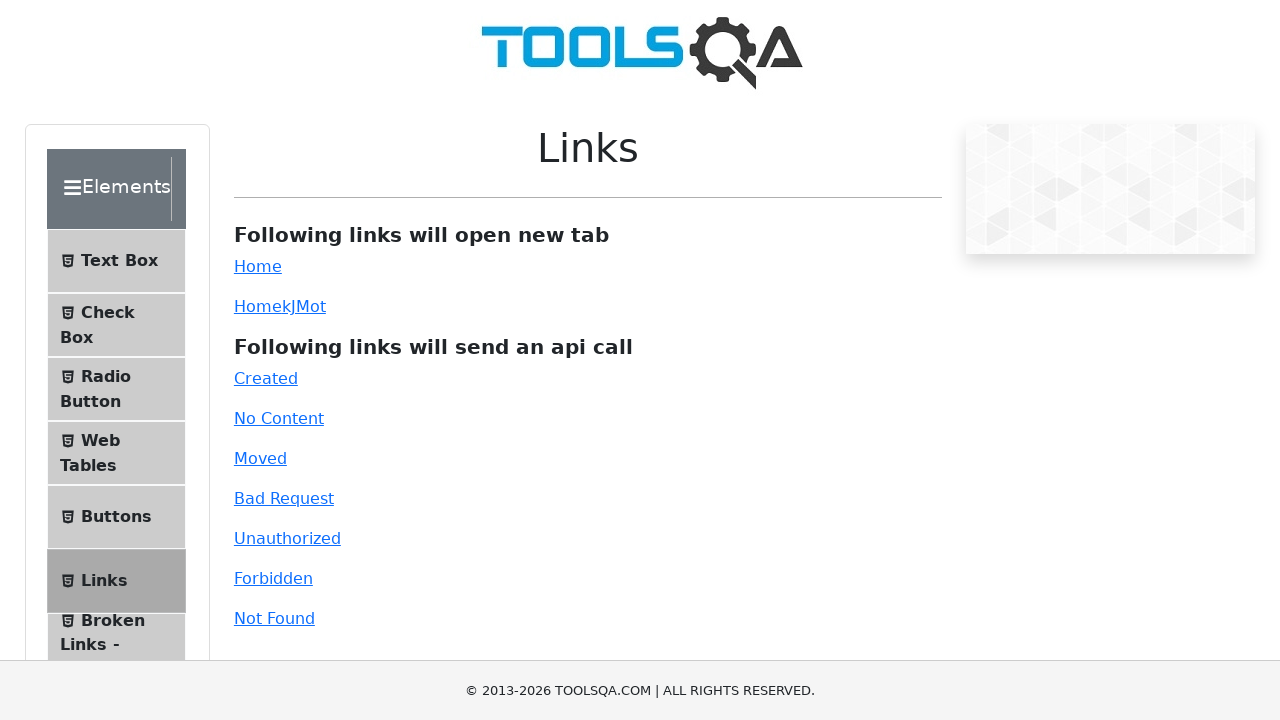

Clicked simple Home link at (258, 266) on #simpleLink
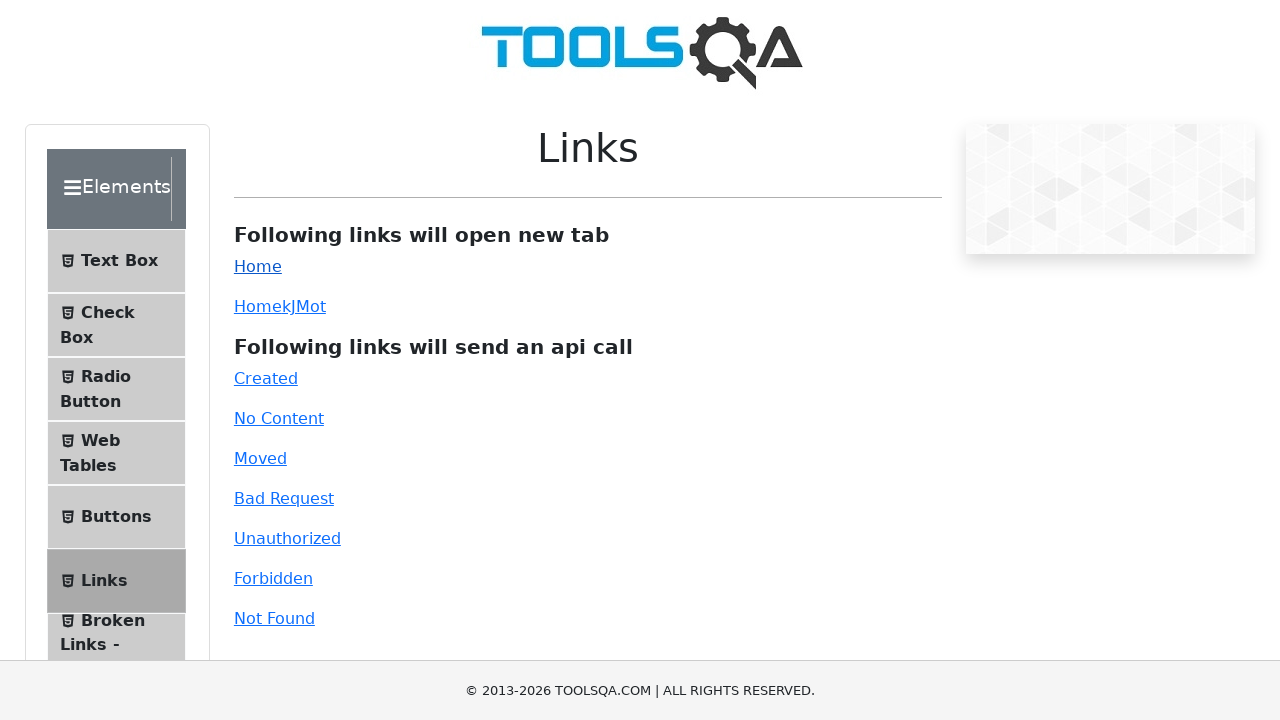

Clicked dynamic Home link at (258, 306) on #dynamicLink
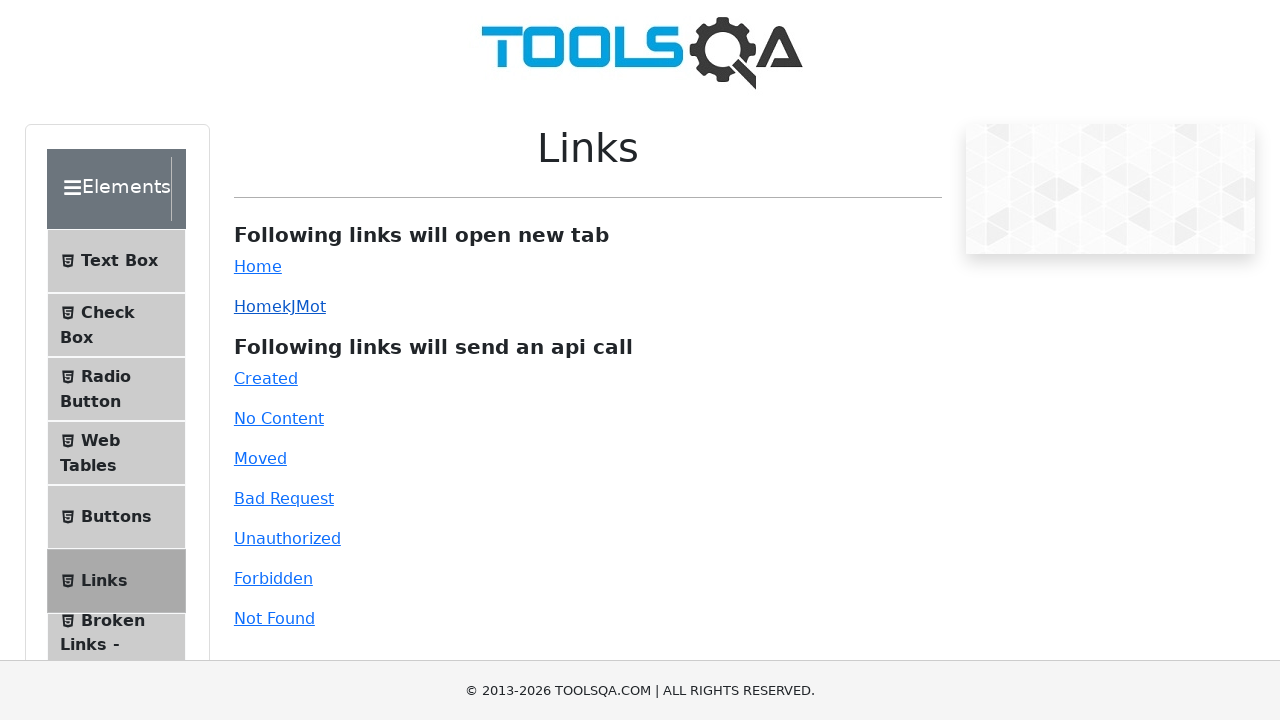

Clicked Created link (201 HTTP response) at (266, 378) on #created
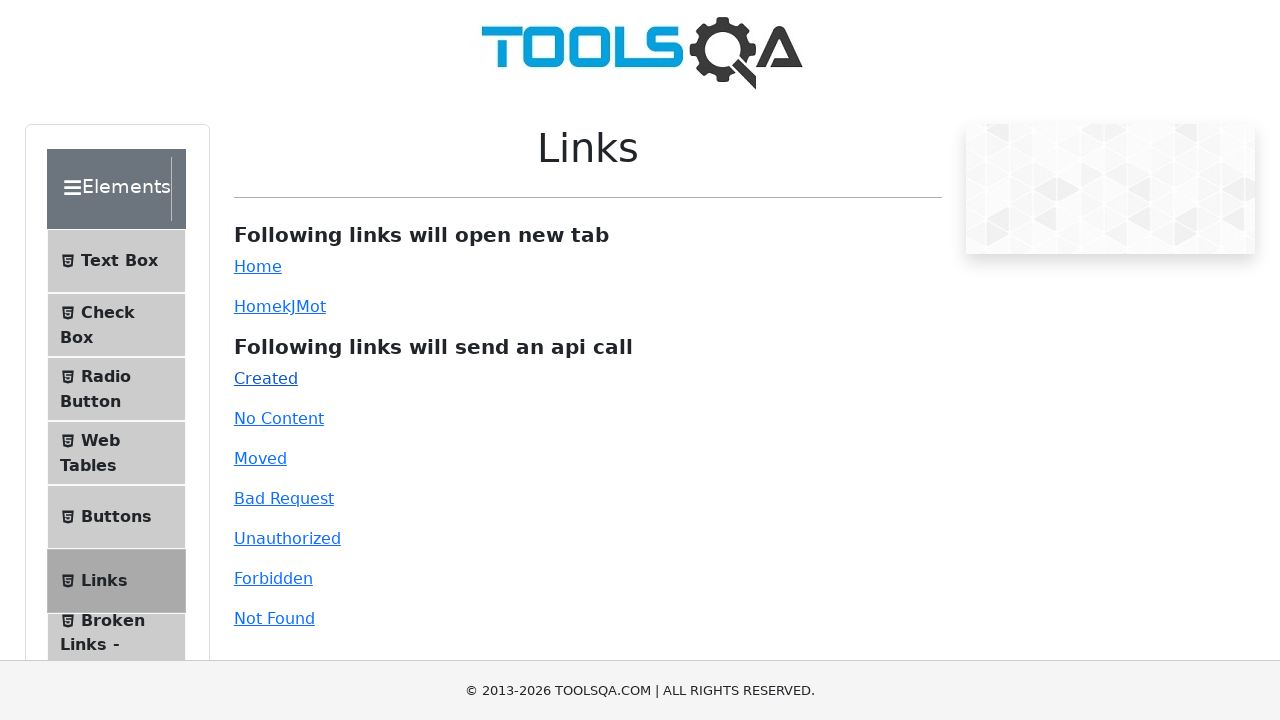

Clicked No Content link (204 HTTP response) at (279, 418) on #no-content
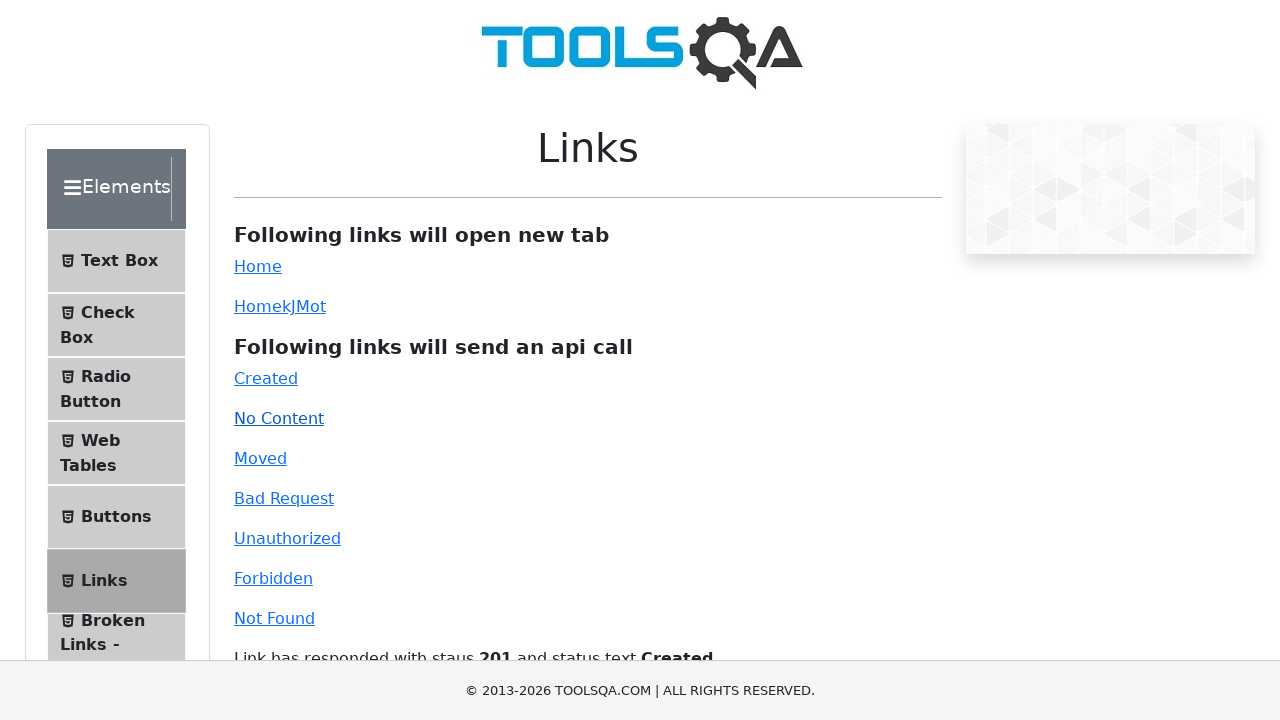

Clicked Moved link (301 HTTP response) at (260, 458) on #moved
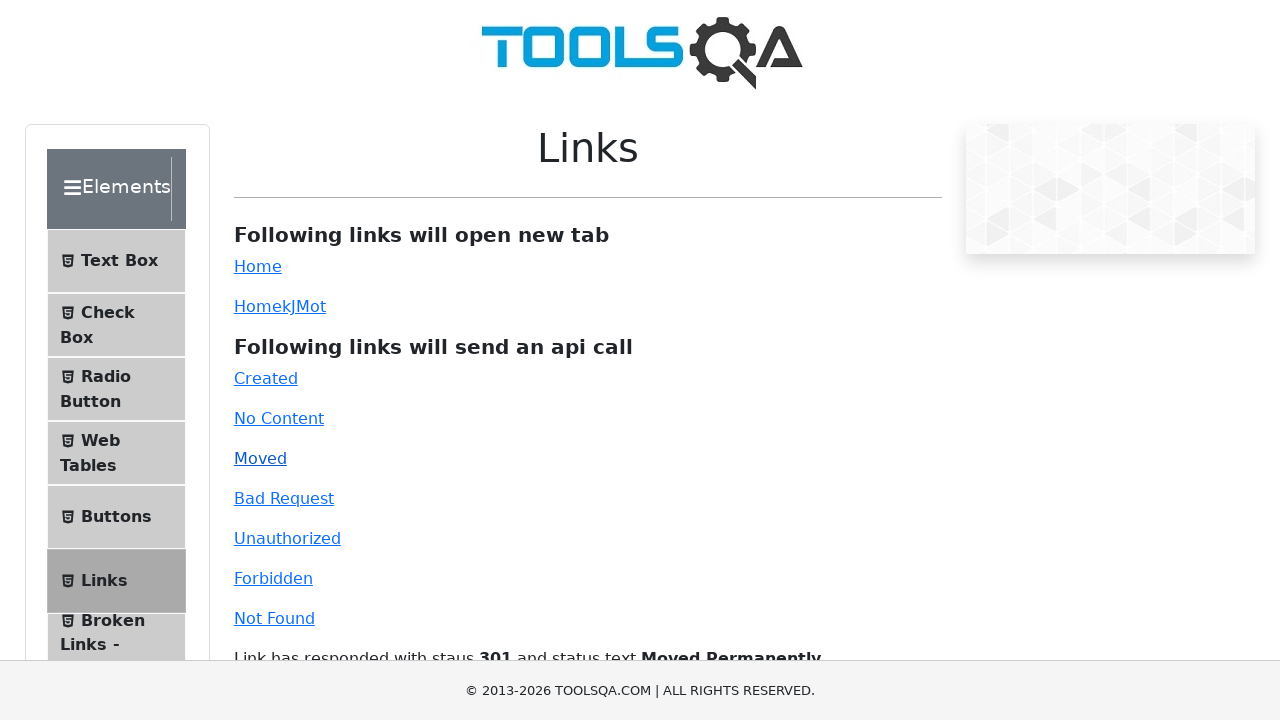

Clicked Bad Request link (400 HTTP response) at (284, 498) on #bad-request
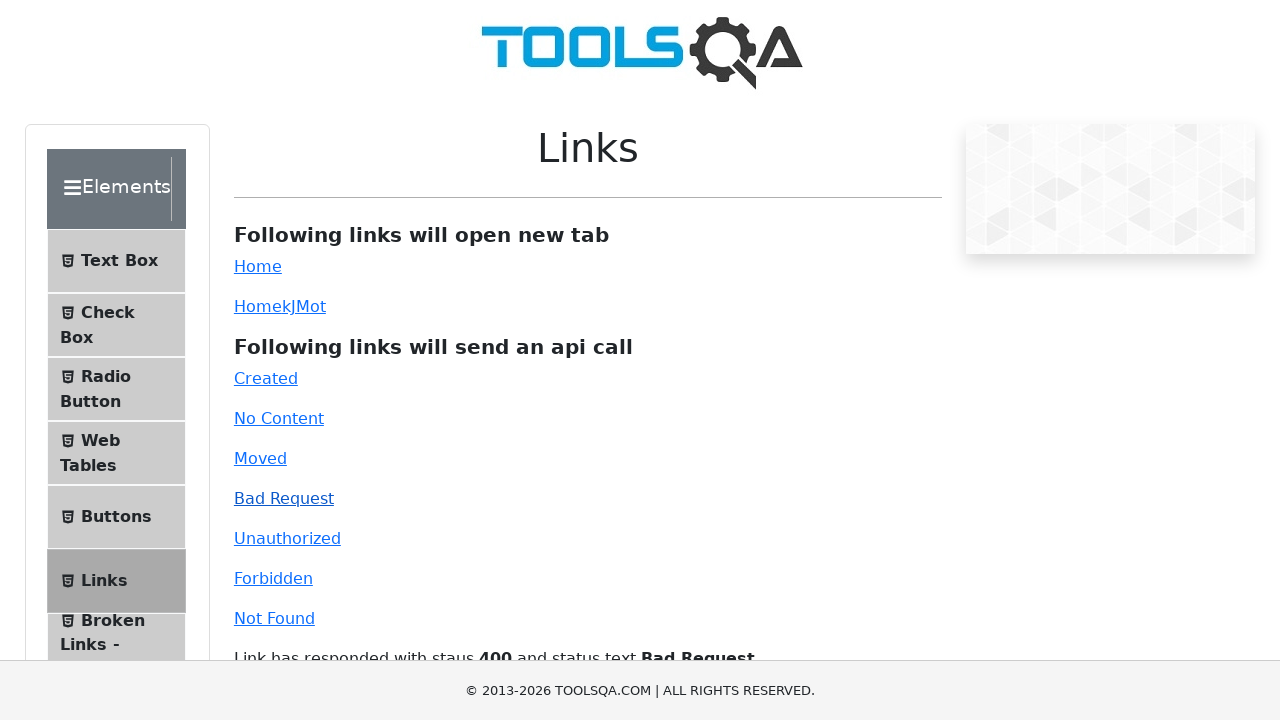

Clicked Unauthorized link (401 HTTP response) at (287, 538) on #unauthorized
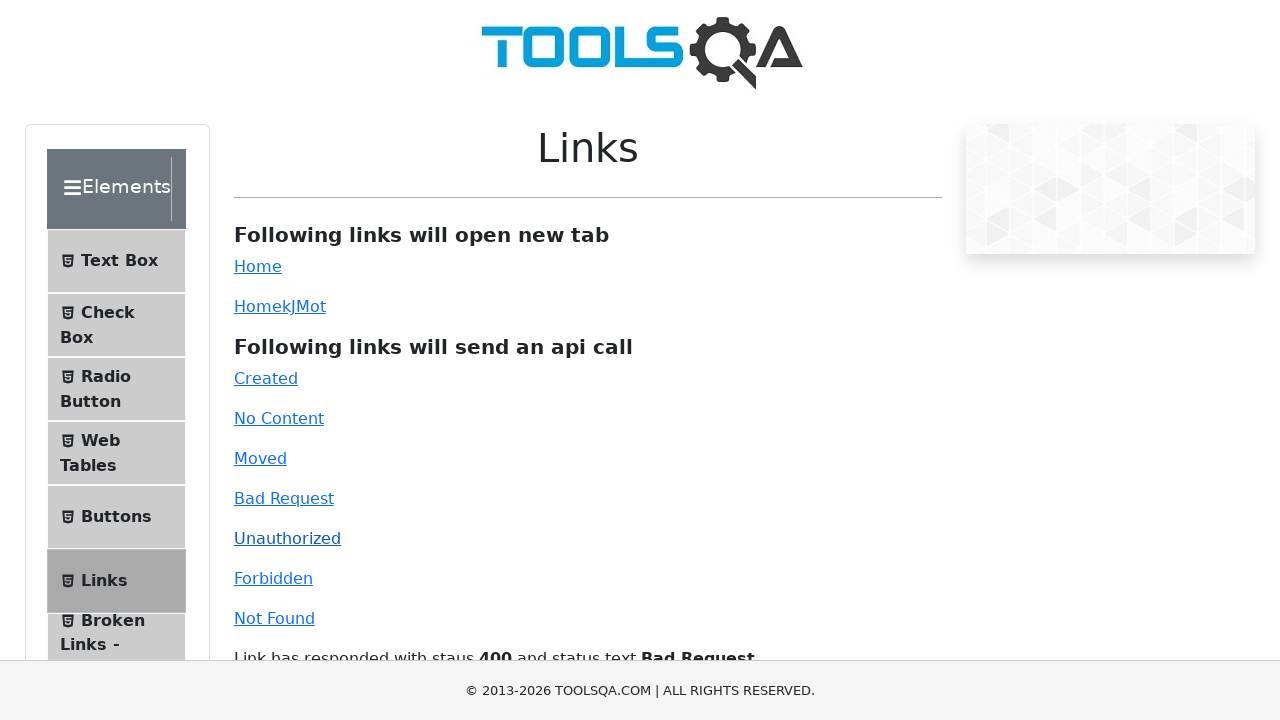

Clicked Forbidden link (403 HTTP response) at (273, 578) on #forbidden
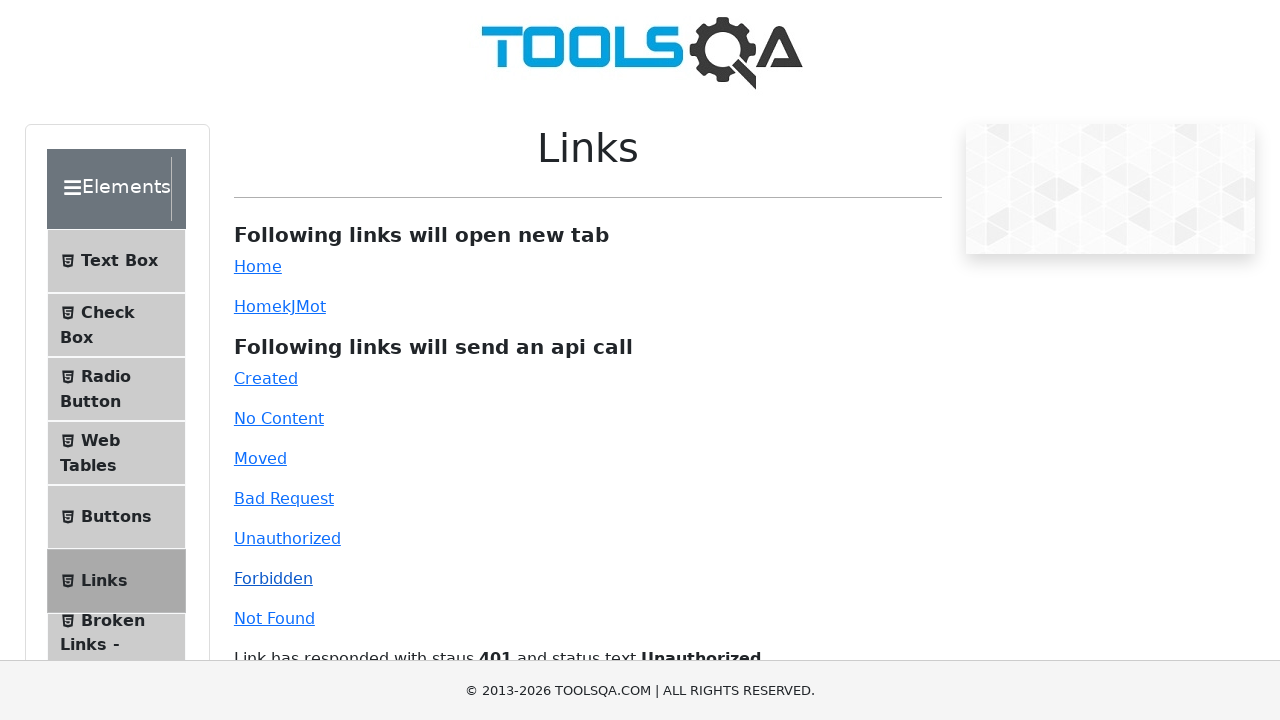

Clicked Not Found link (404 HTTP response) at (274, 618) on #invalid-url
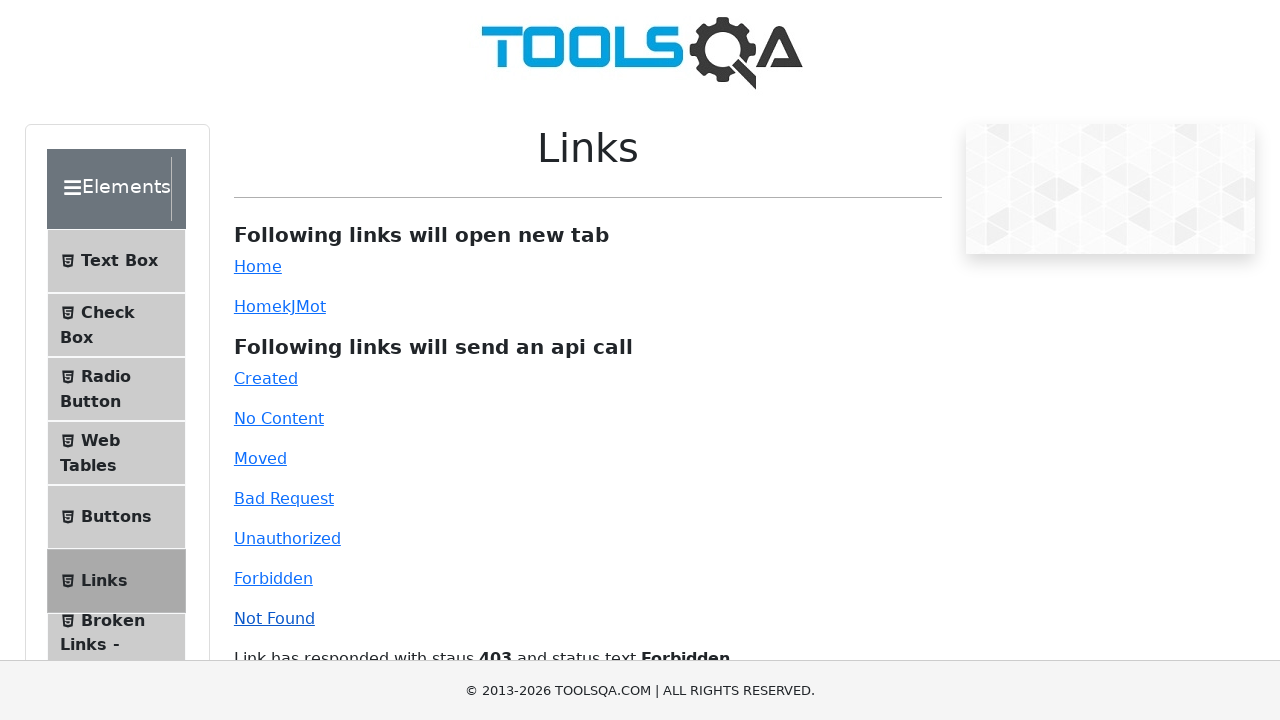

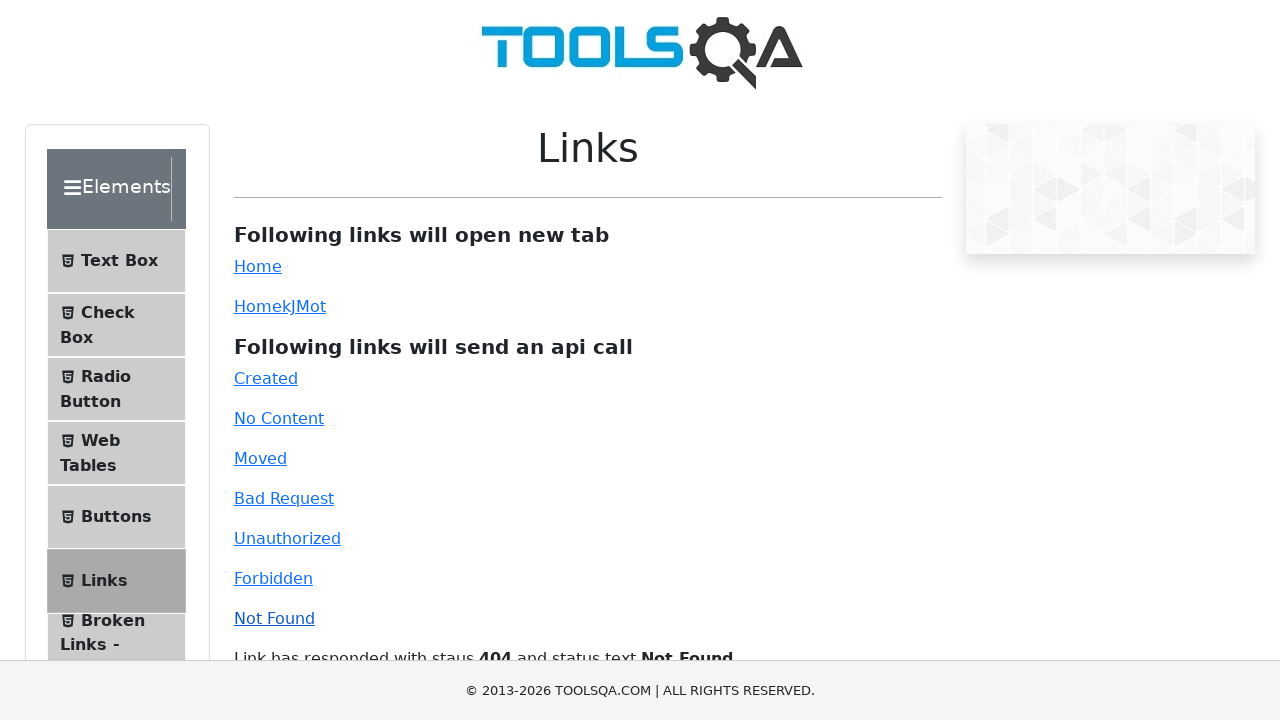